Tests date picker functionality on 12306 train booking site by removing readonly attribute and setting a custom date

Starting URL: https://www.12306.cn/index/

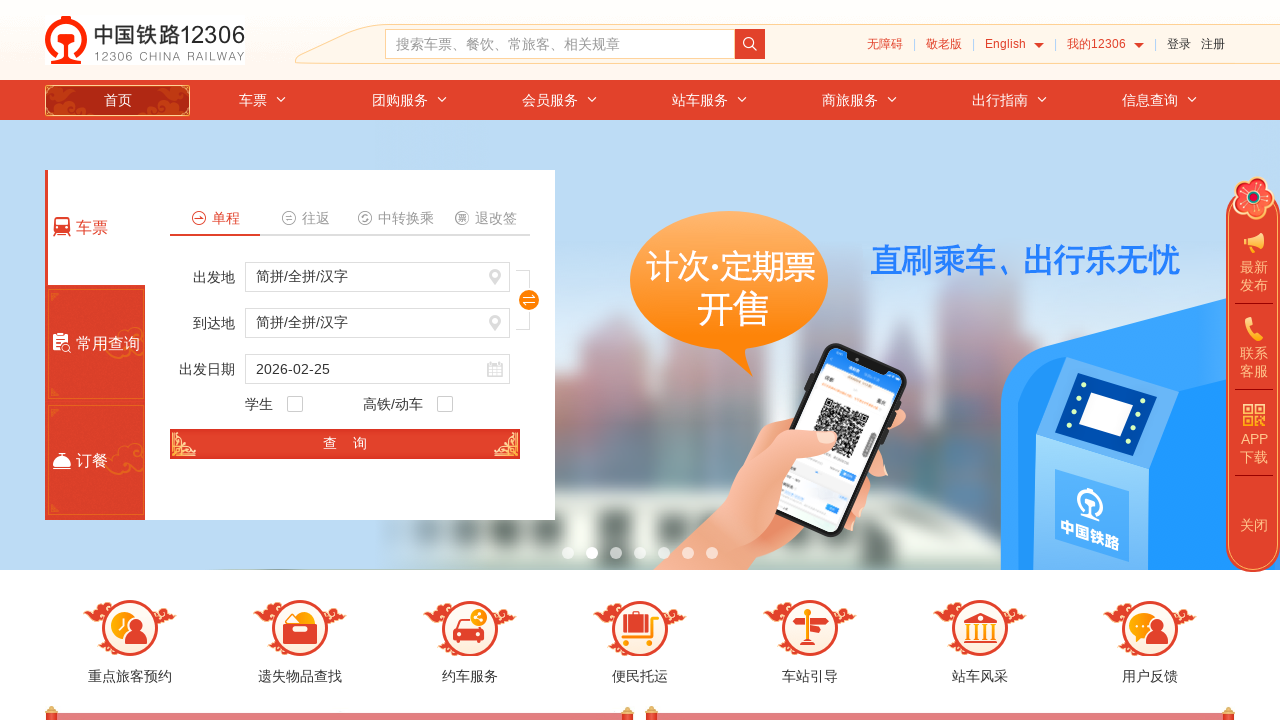

Removed readonly attribute from train date input field
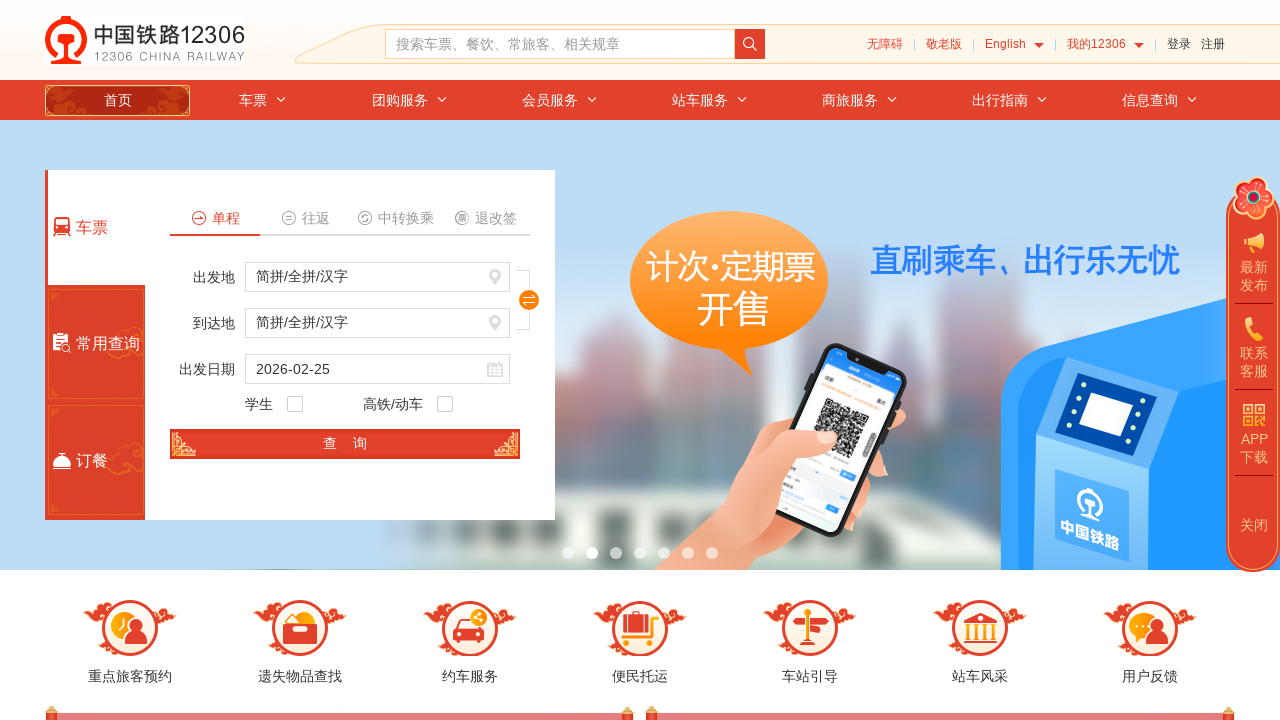

Set train date value to 2023-01-01 using JavaScript
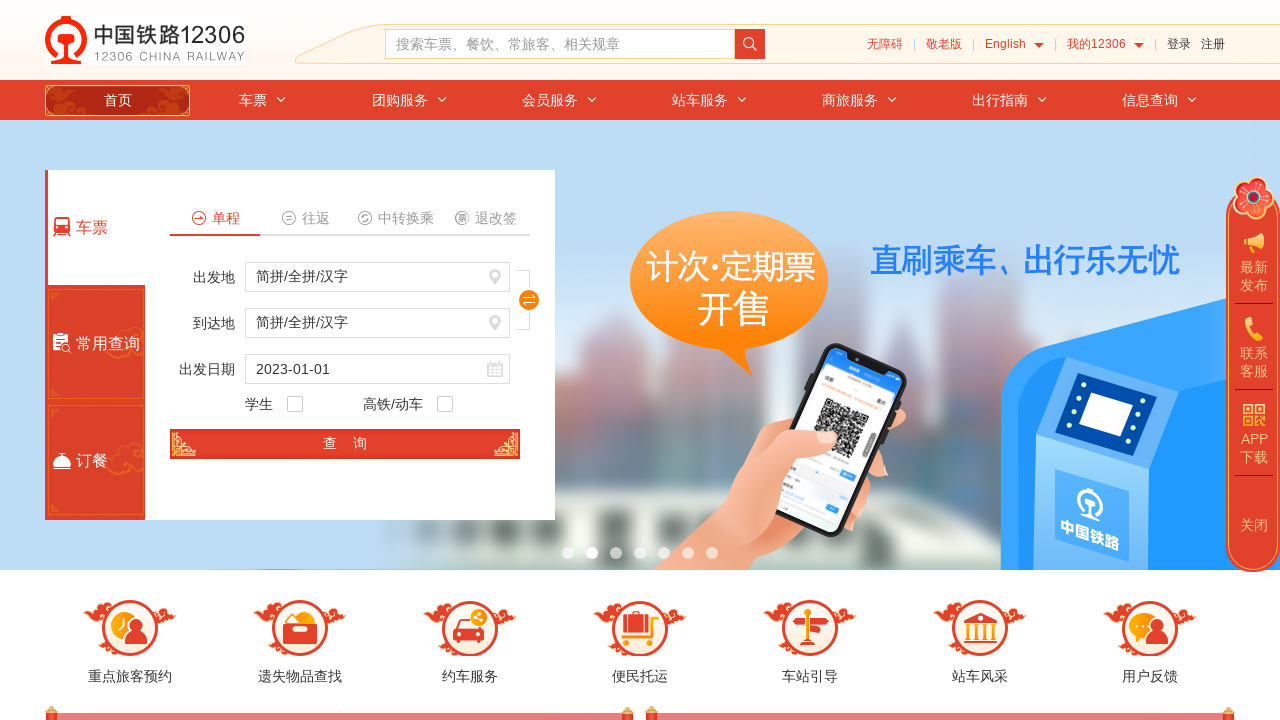

Retrieved updated date value from train date input: 2023-01-01
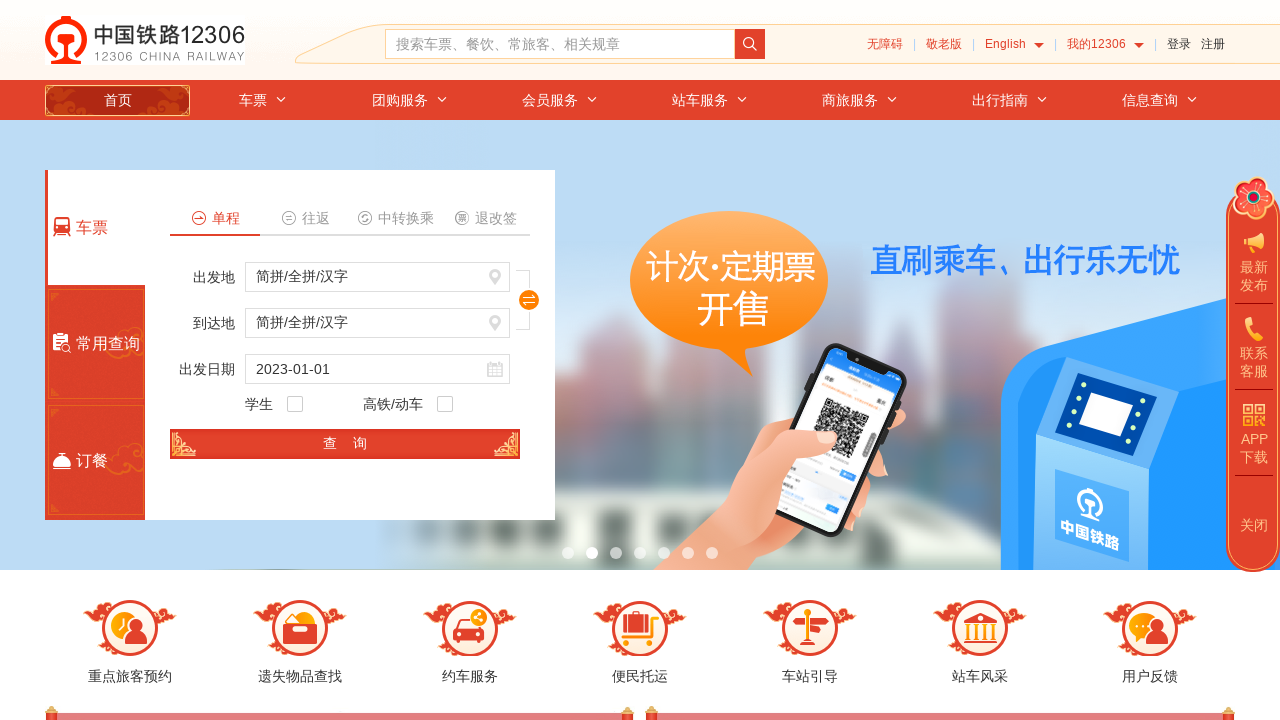

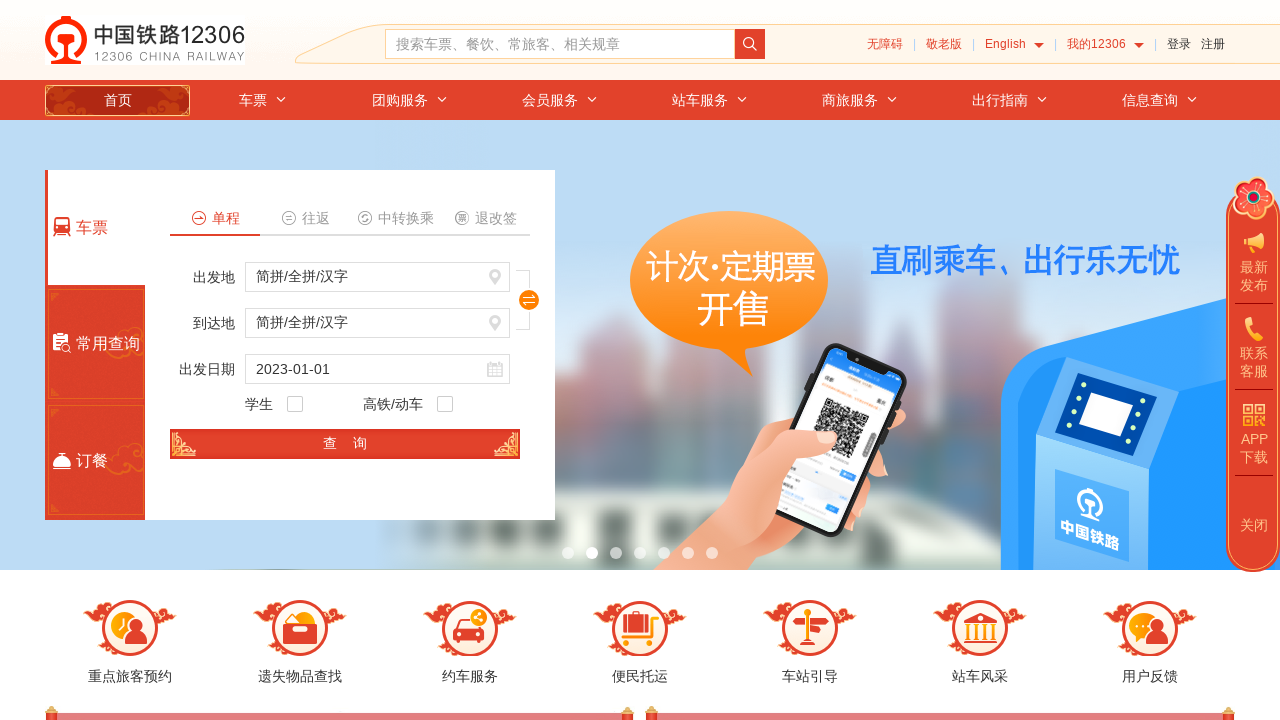